Tests opening a new window/tab by clicking a link and switching between windows to verify the new window URL

Starting URL: https://the-internet.herokuapp.com/windows

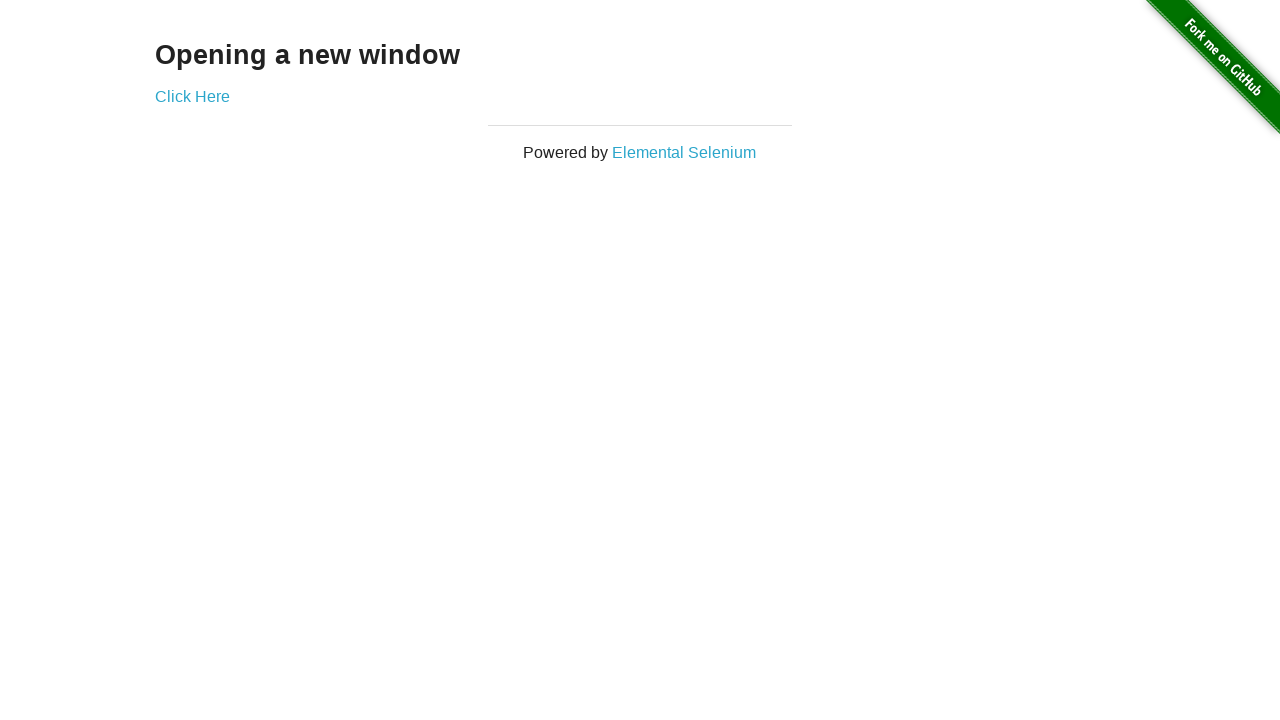

Clicked 'Click Here' link to open new window at (192, 96) on xpath=//a[normalize-space()='Click Here']
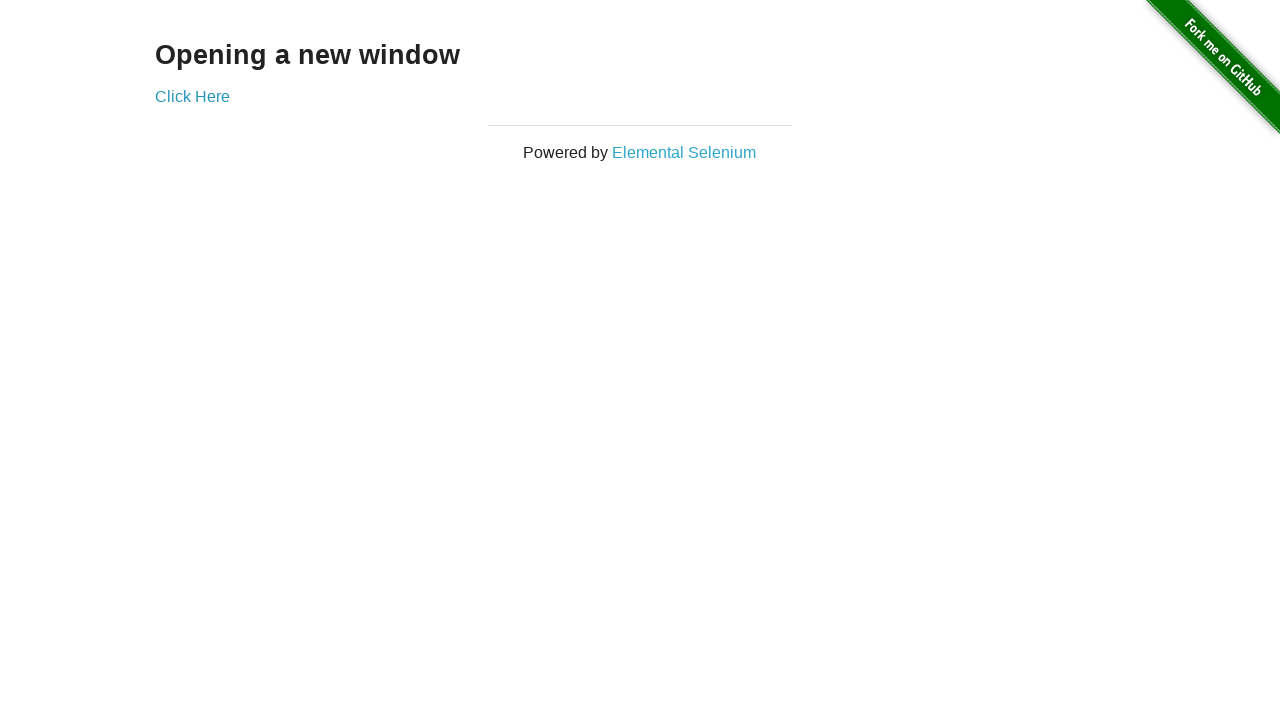

New window/tab opened and captured
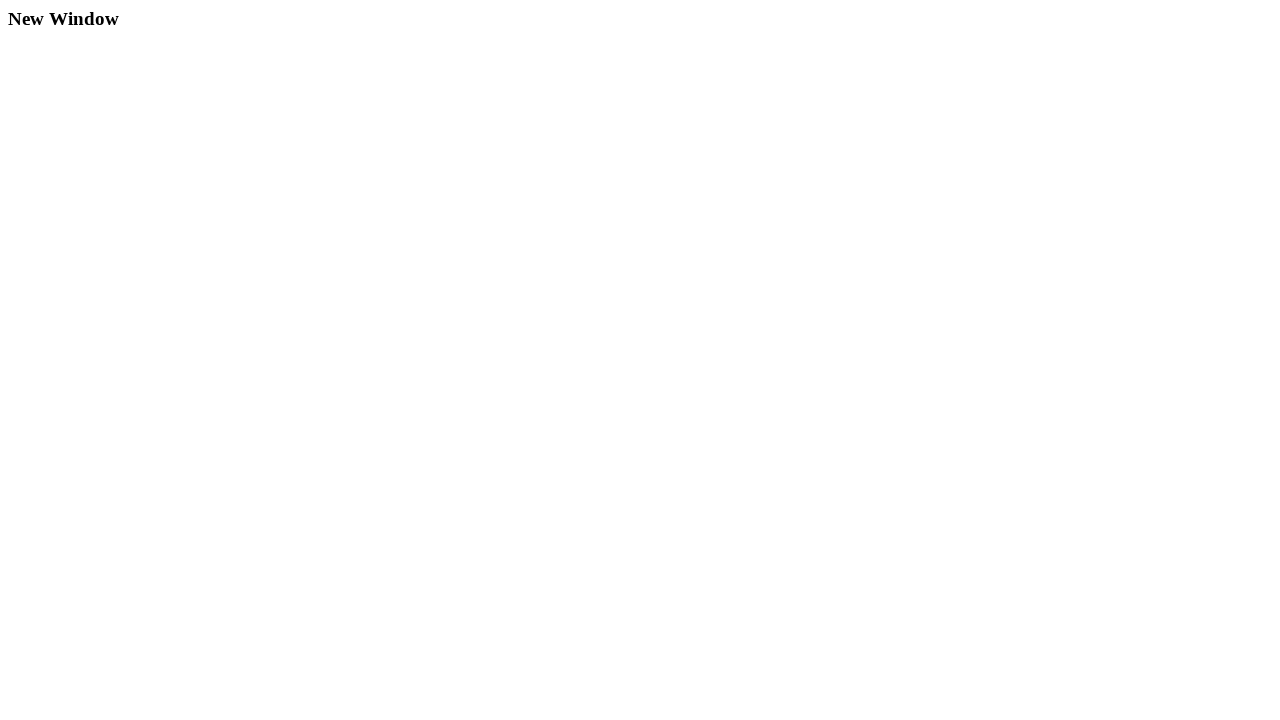

Verified new page URL contains 'new': https://the-internet.herokuapp.com/windows/new
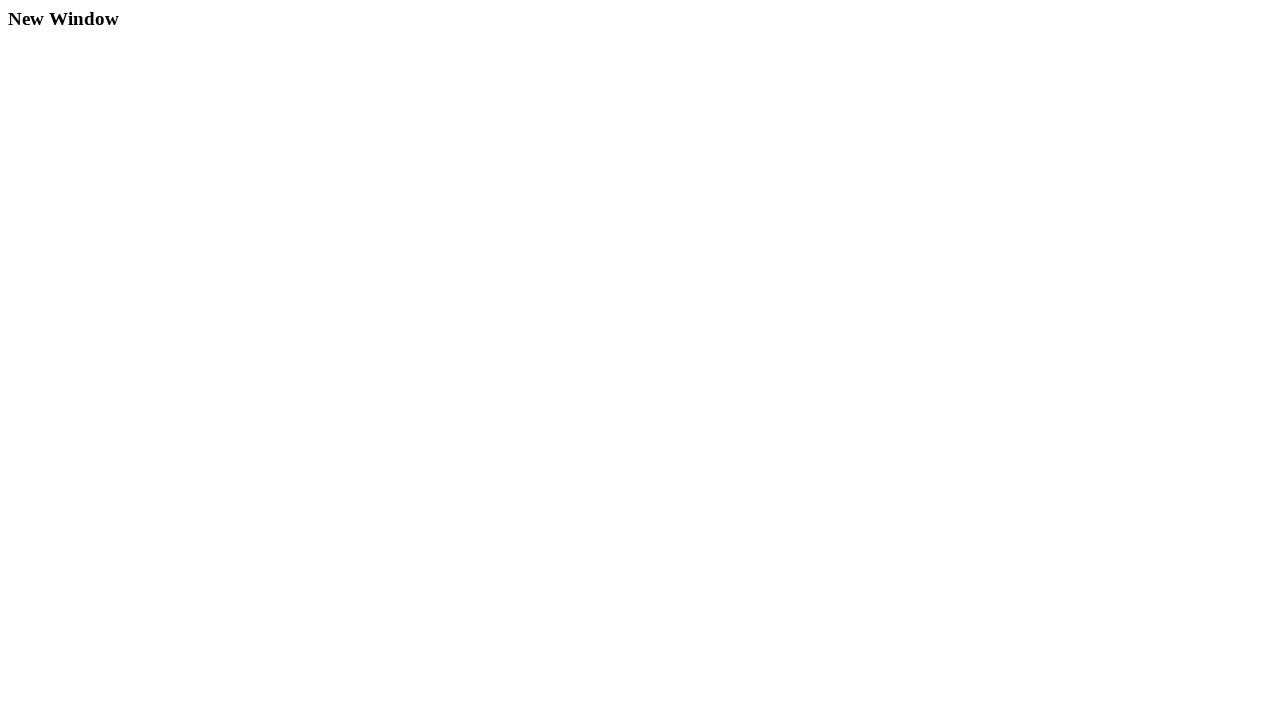

Closed new window/tab
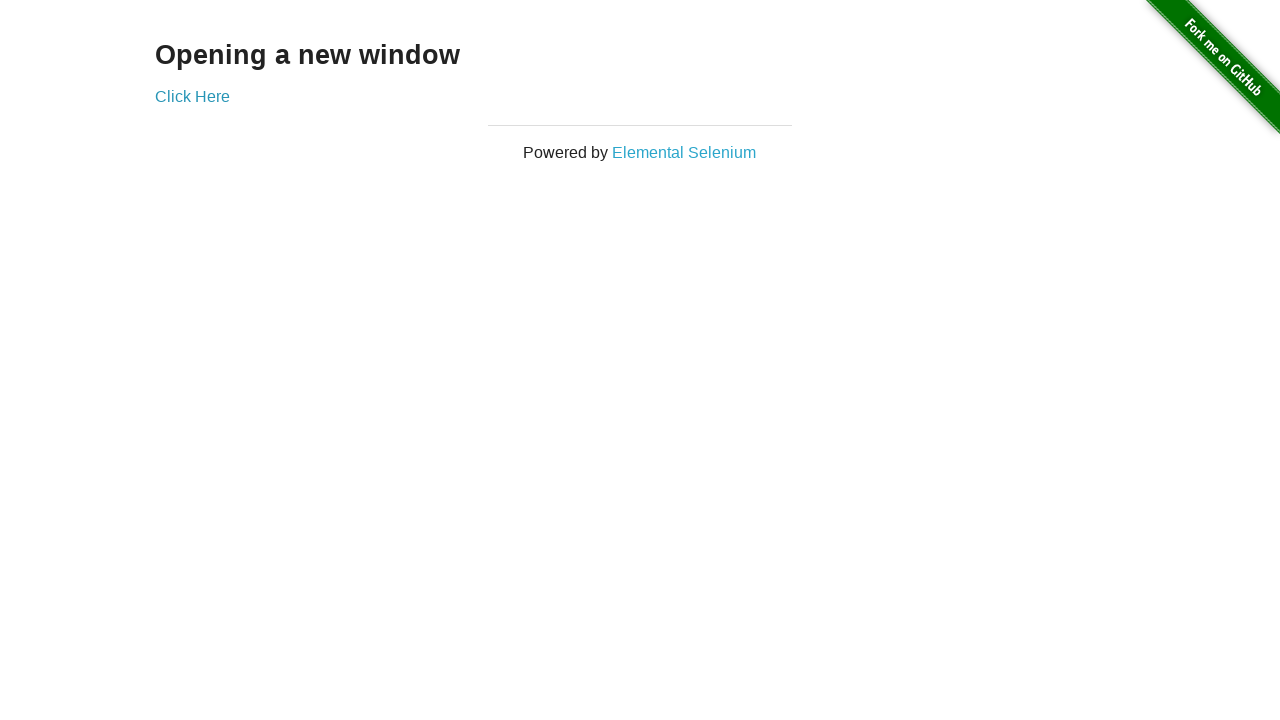

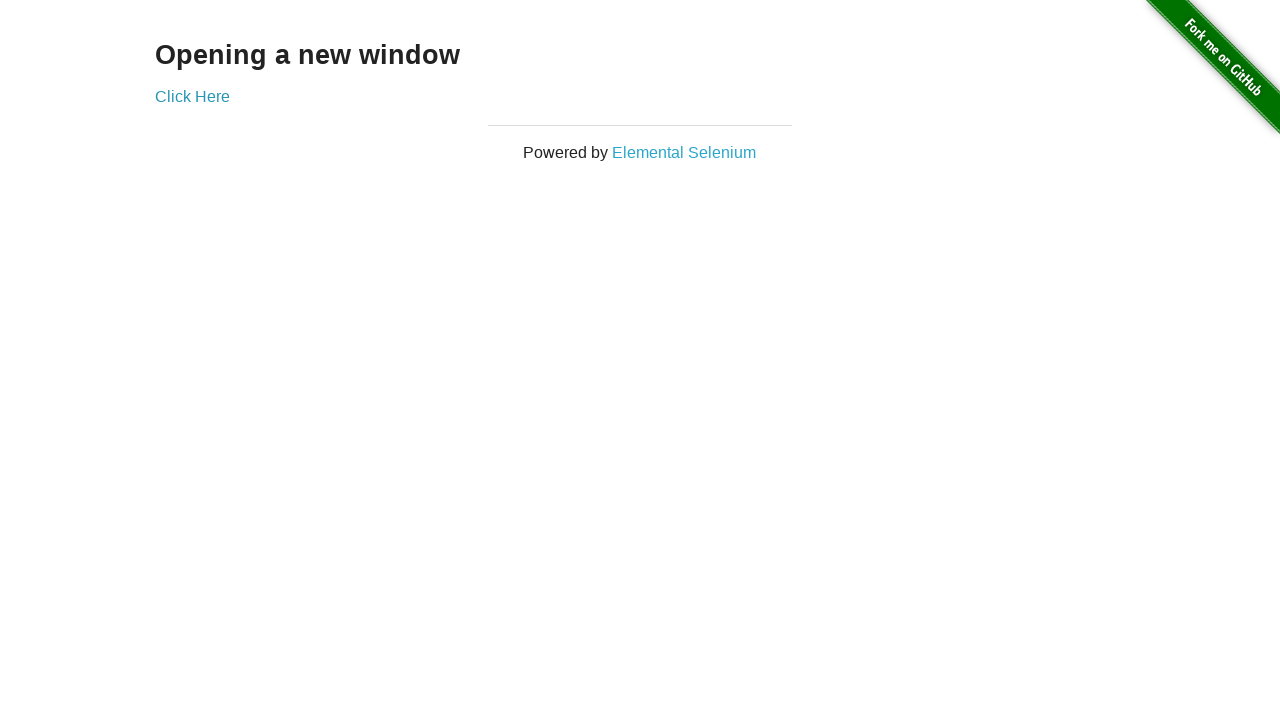